Tests that edits are saved when the edit field loses focus (blur)

Starting URL: https://demo.playwright.dev/todomvc

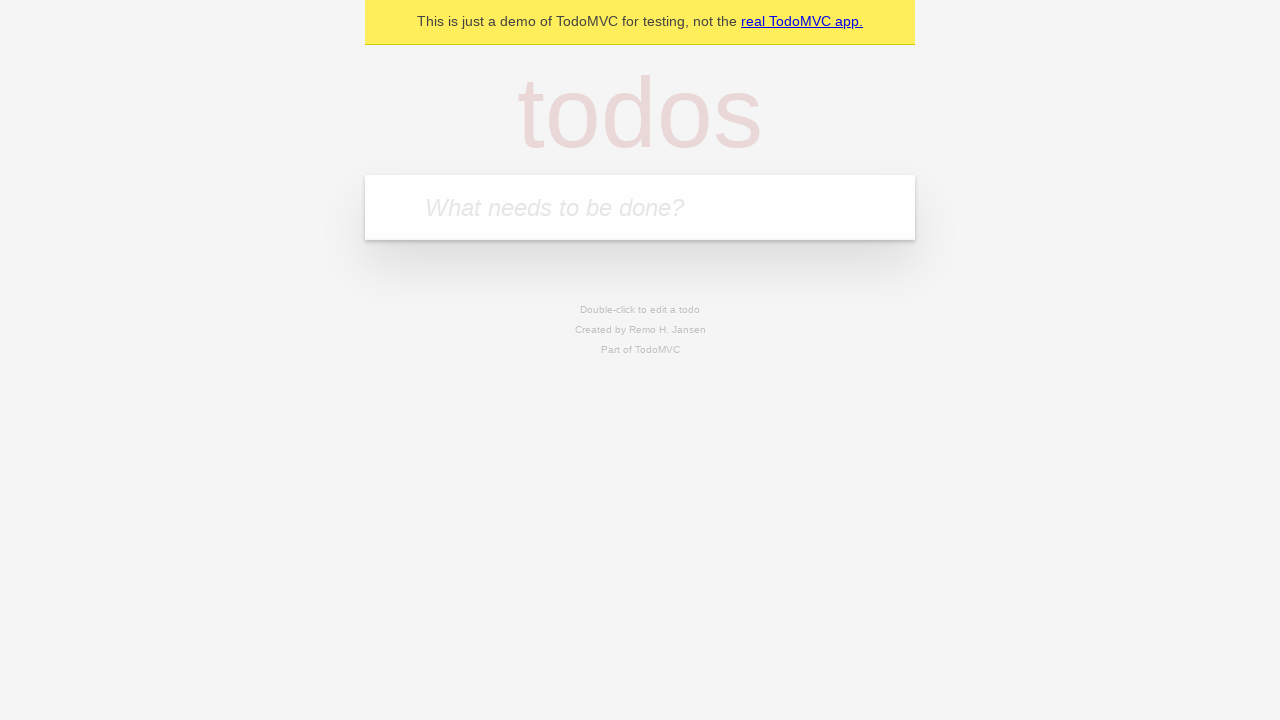

Located the 'What needs to be done?' input field
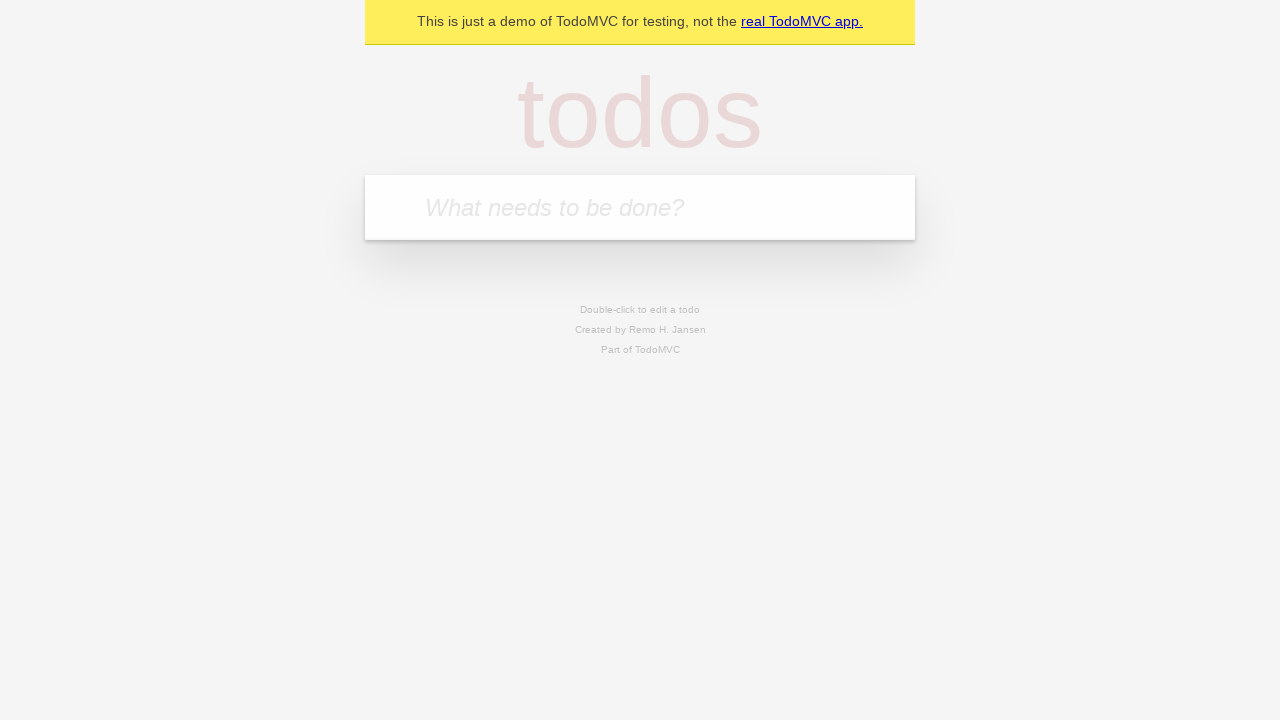

Filled todo input with 'buy some cheese' on internal:attr=[placeholder="What needs to be done?"i]
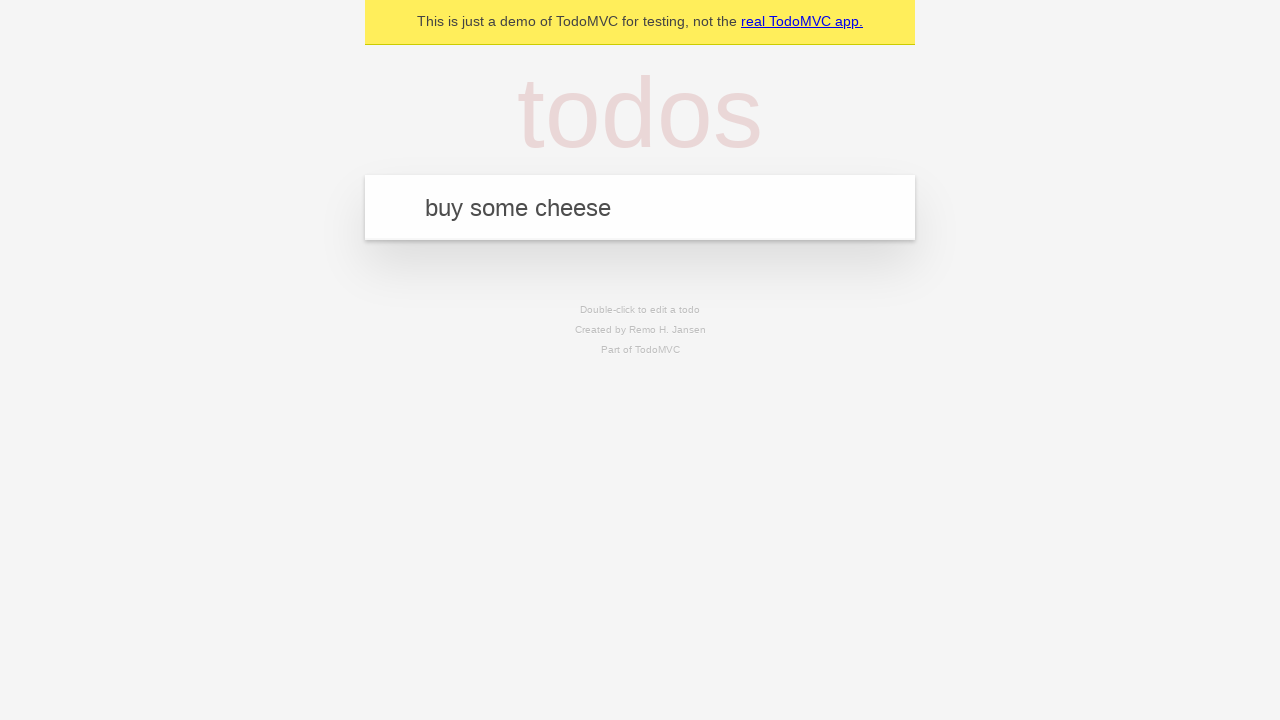

Pressed Enter to create todo 'buy some cheese' on internal:attr=[placeholder="What needs to be done?"i]
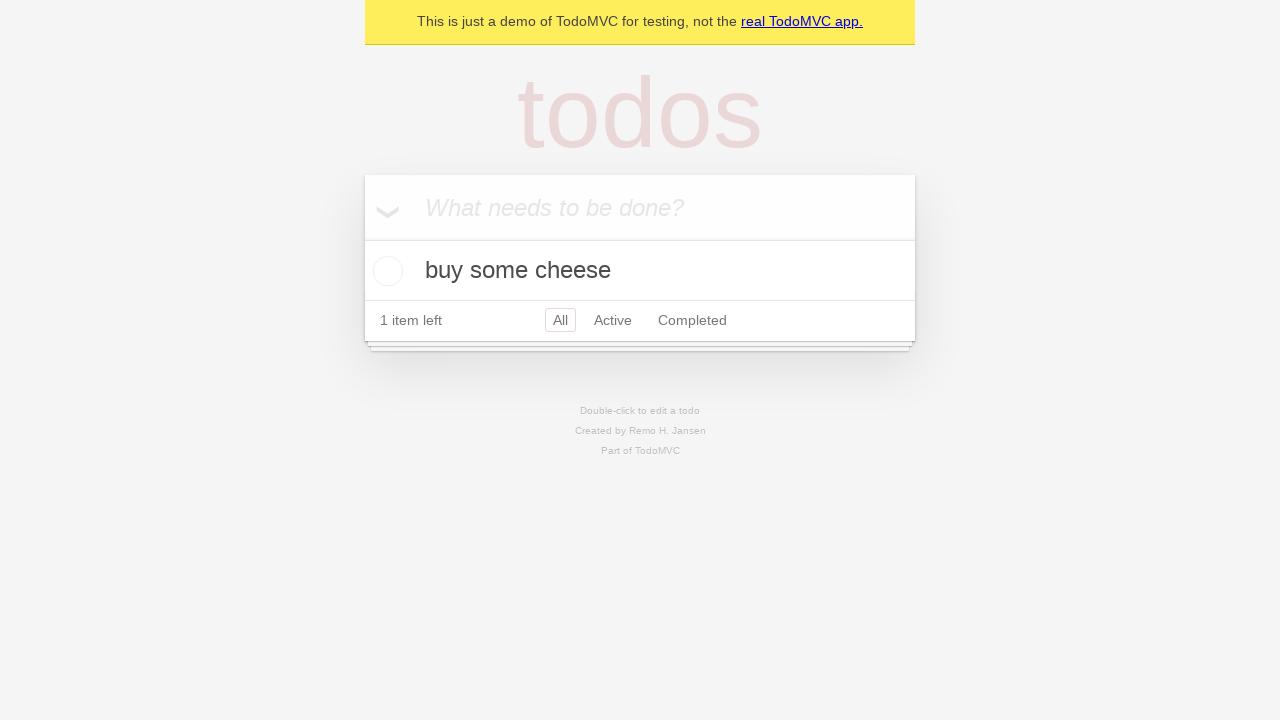

Filled todo input with 'feed the cat' on internal:attr=[placeholder="What needs to be done?"i]
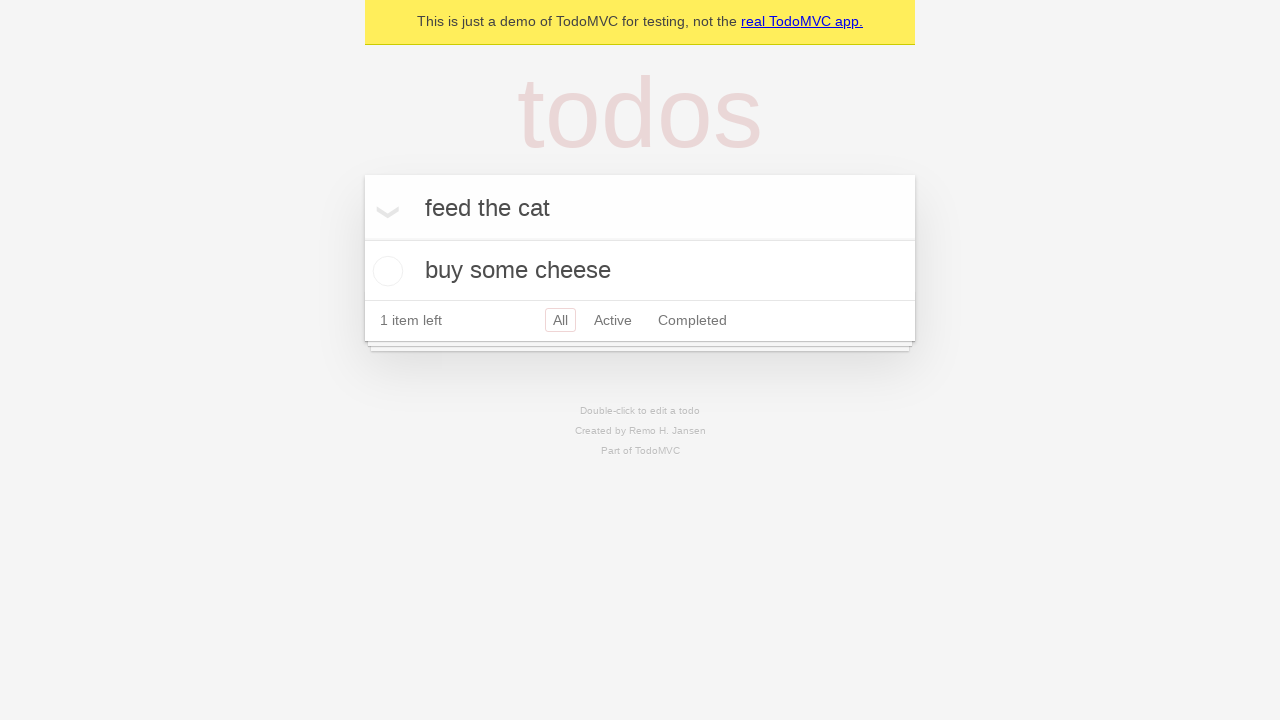

Pressed Enter to create todo 'feed the cat' on internal:attr=[placeholder="What needs to be done?"i]
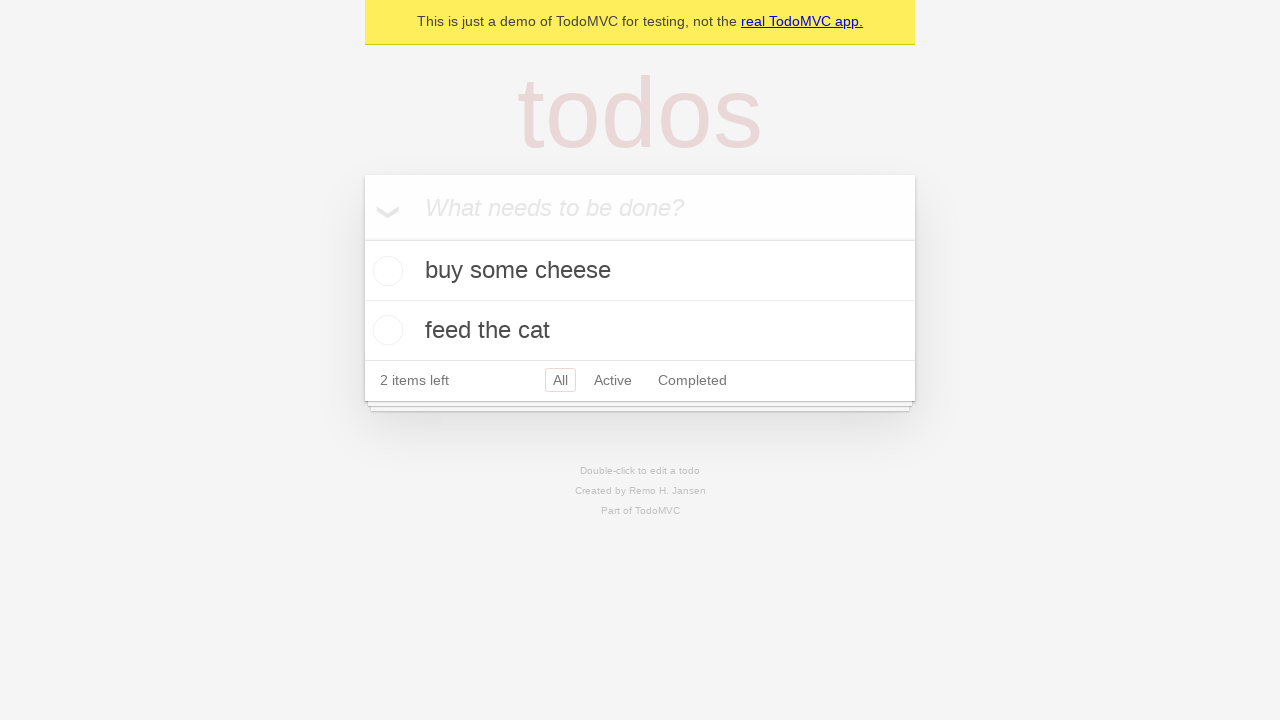

Filled todo input with 'book a doctors appointment' on internal:attr=[placeholder="What needs to be done?"i]
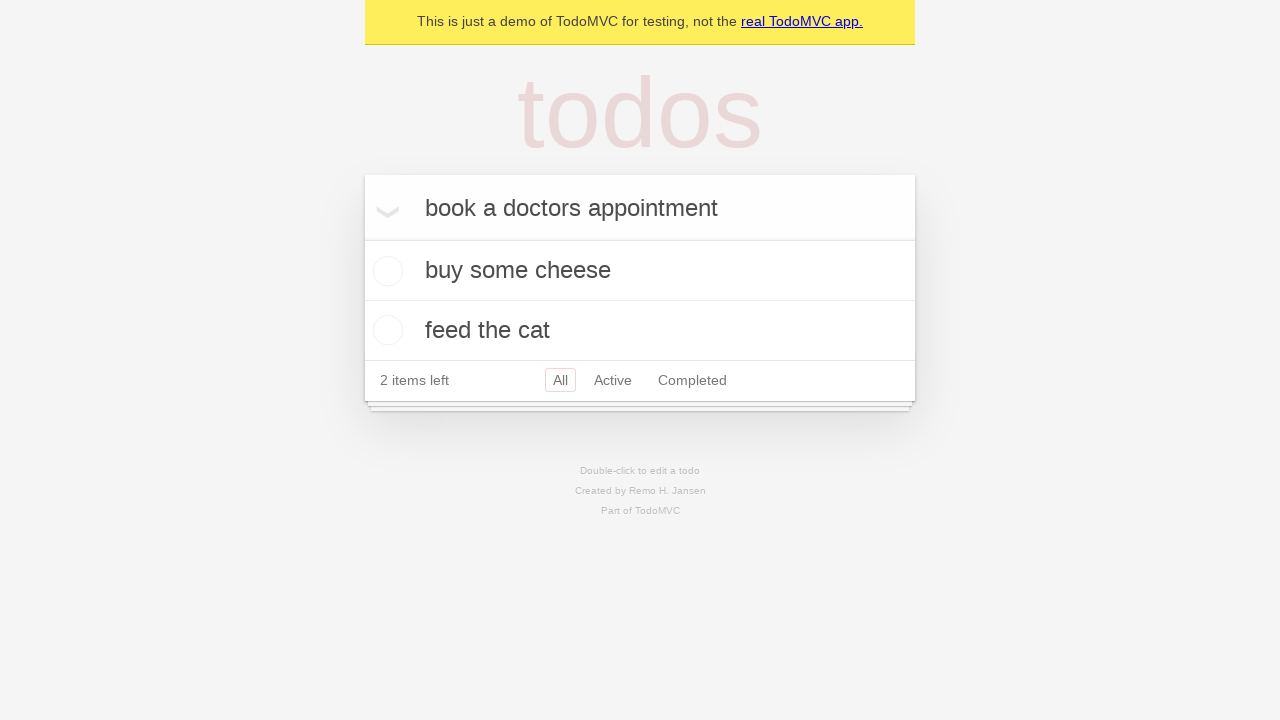

Pressed Enter to create todo 'book a doctors appointment' on internal:attr=[placeholder="What needs to be done?"i]
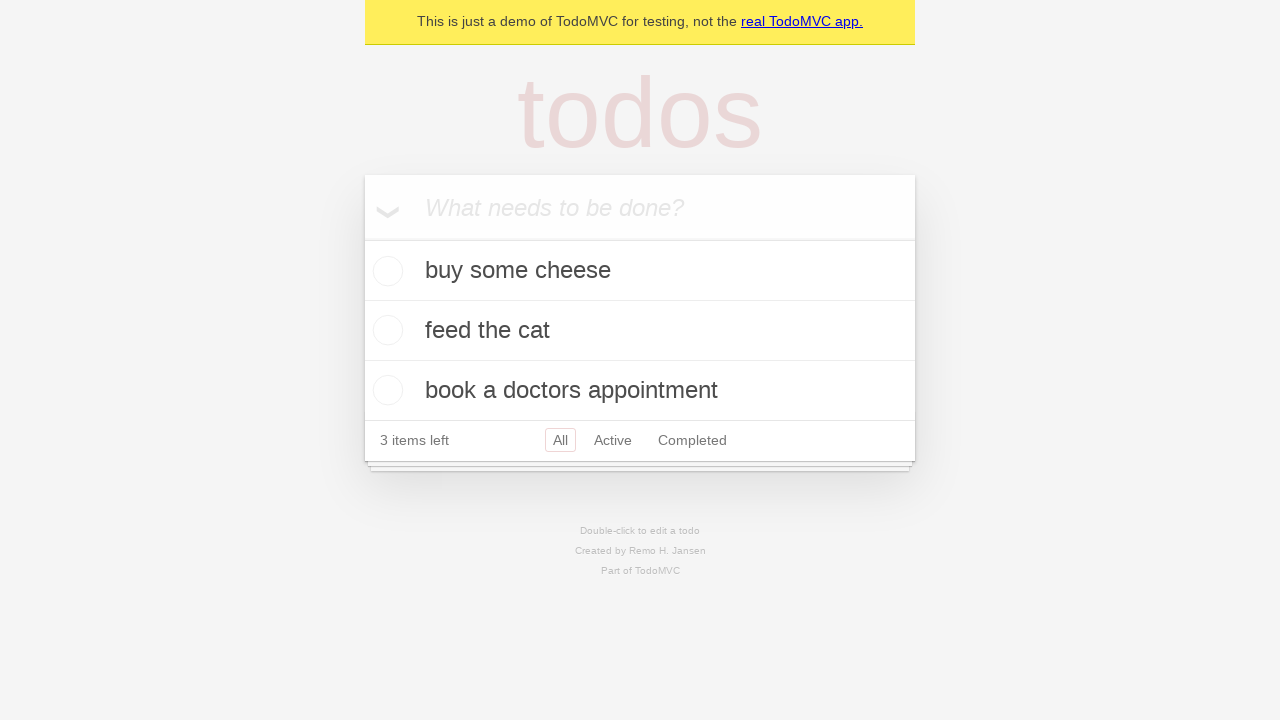

Waited for all 3 todo items to appear
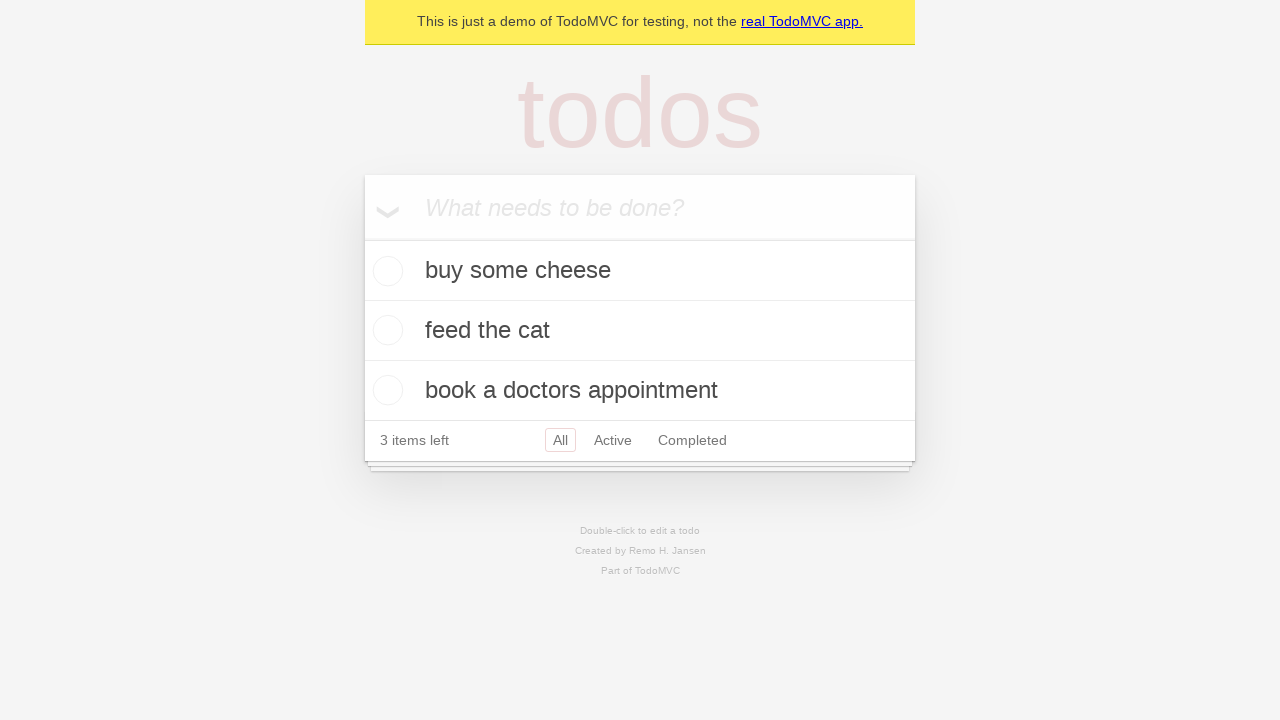

Located all todo items
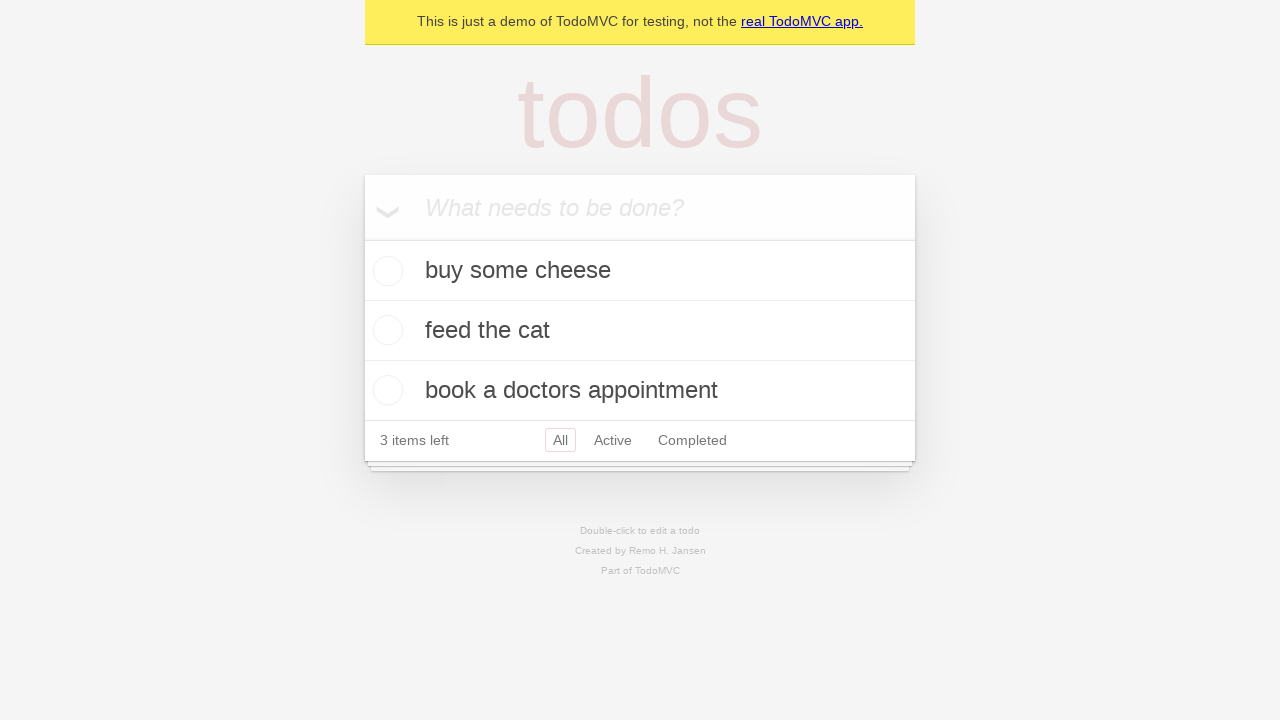

Double-clicked on the second todo item to enter edit mode at (640, 331) on internal:testid=[data-testid="todo-item"s] >> nth=1
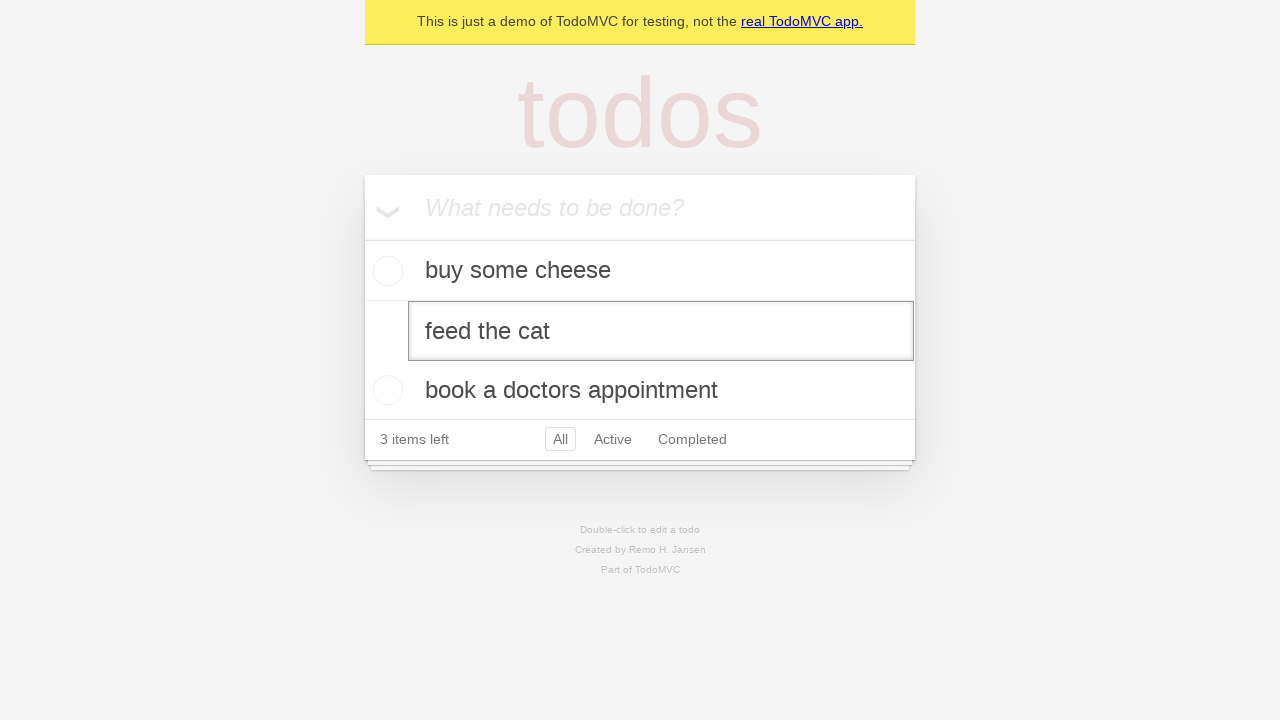

Filled edit field with new text 'buy some sausages' on internal:testid=[data-testid="todo-item"s] >> nth=1 >> internal:role=textbox[nam
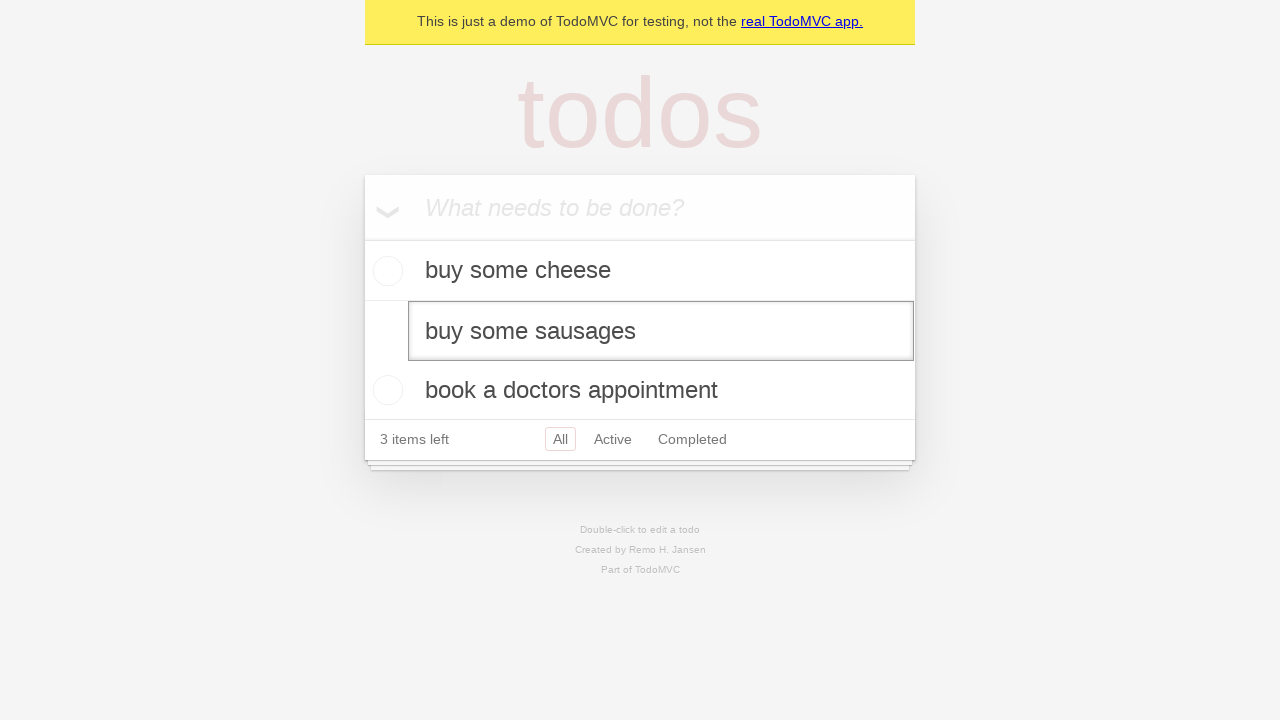

Dispatched blur event to trigger save on edit field
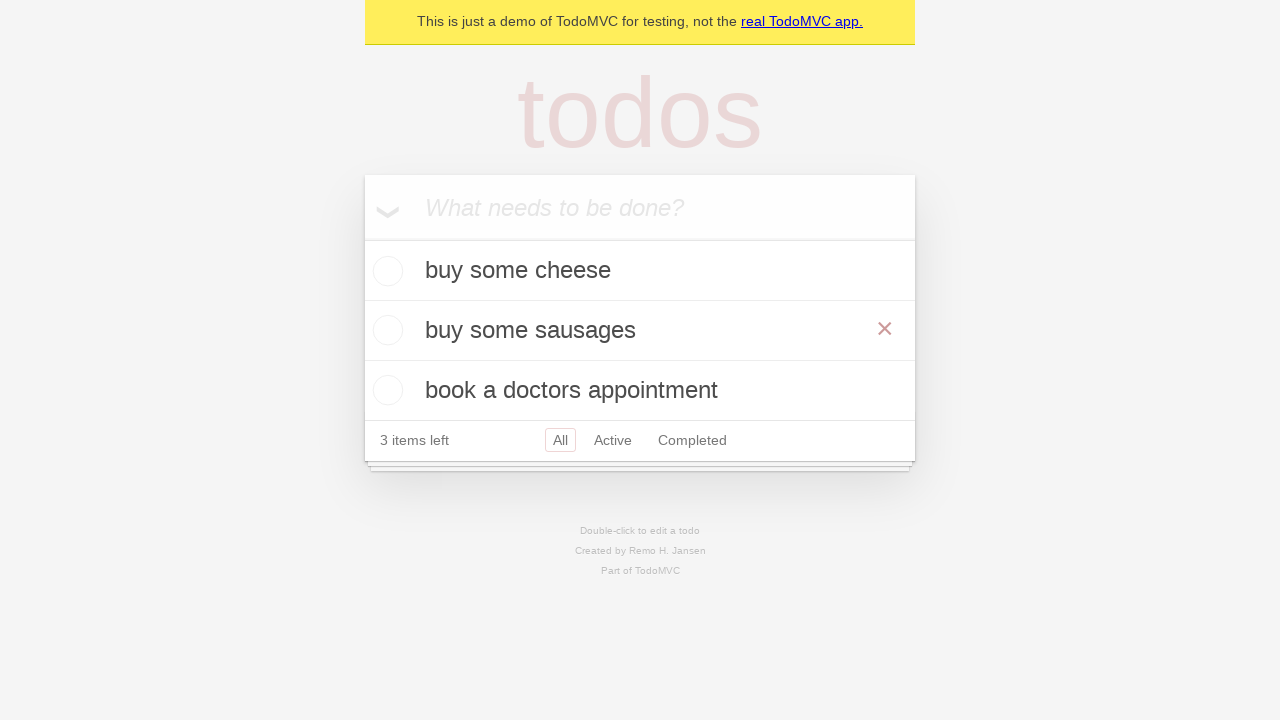

Waited for edit operation to complete
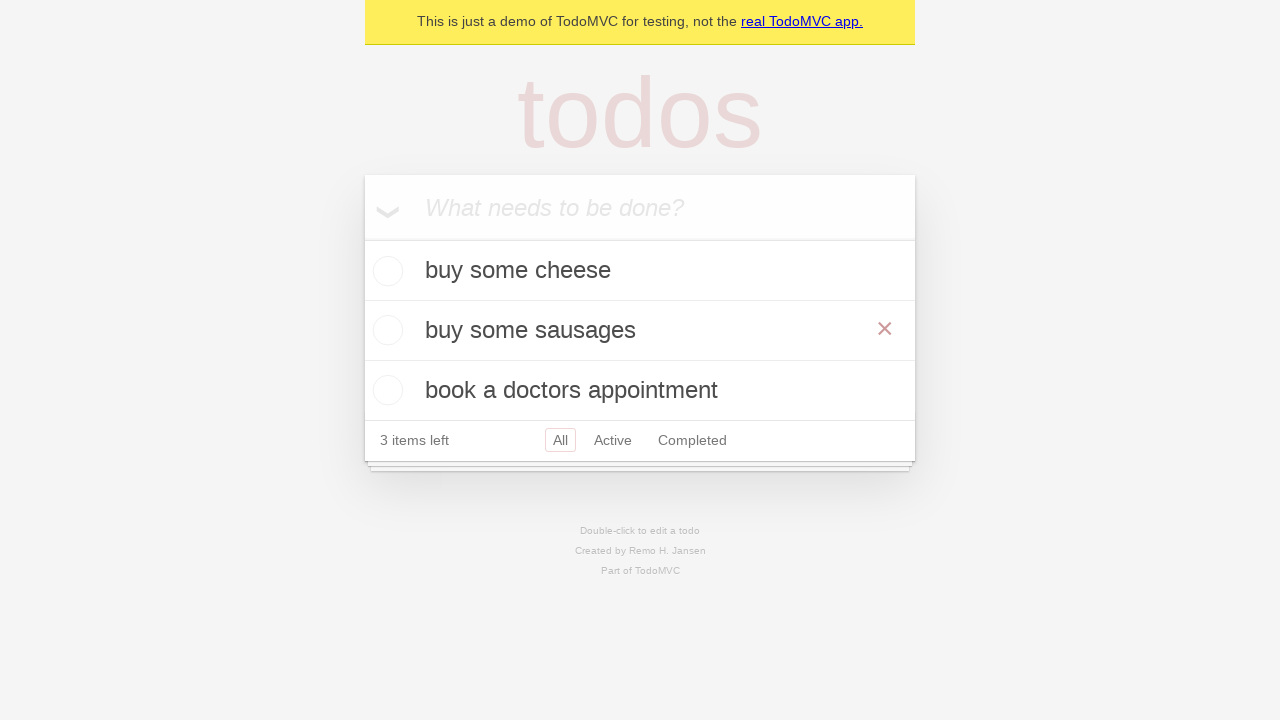

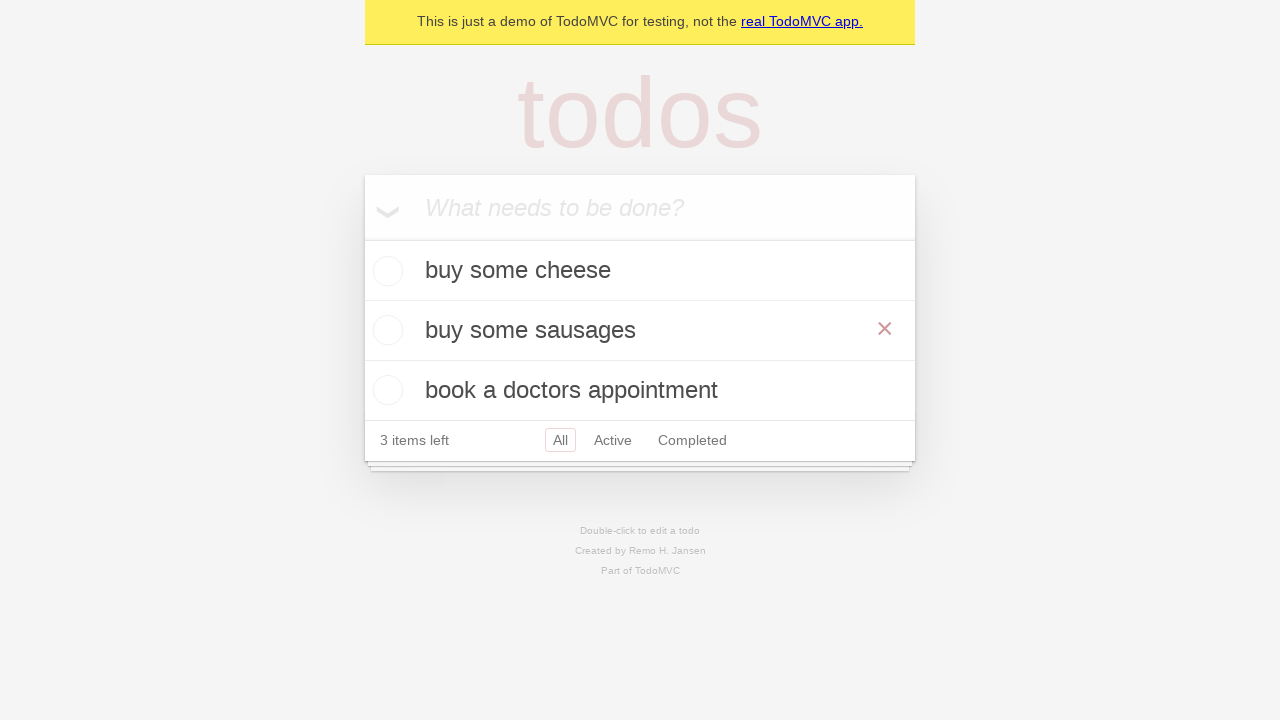